Tests GitHub search functionality by searching for "Playwright" and navigating to the microsoft/playwright repository page

Starting URL: https://github.com

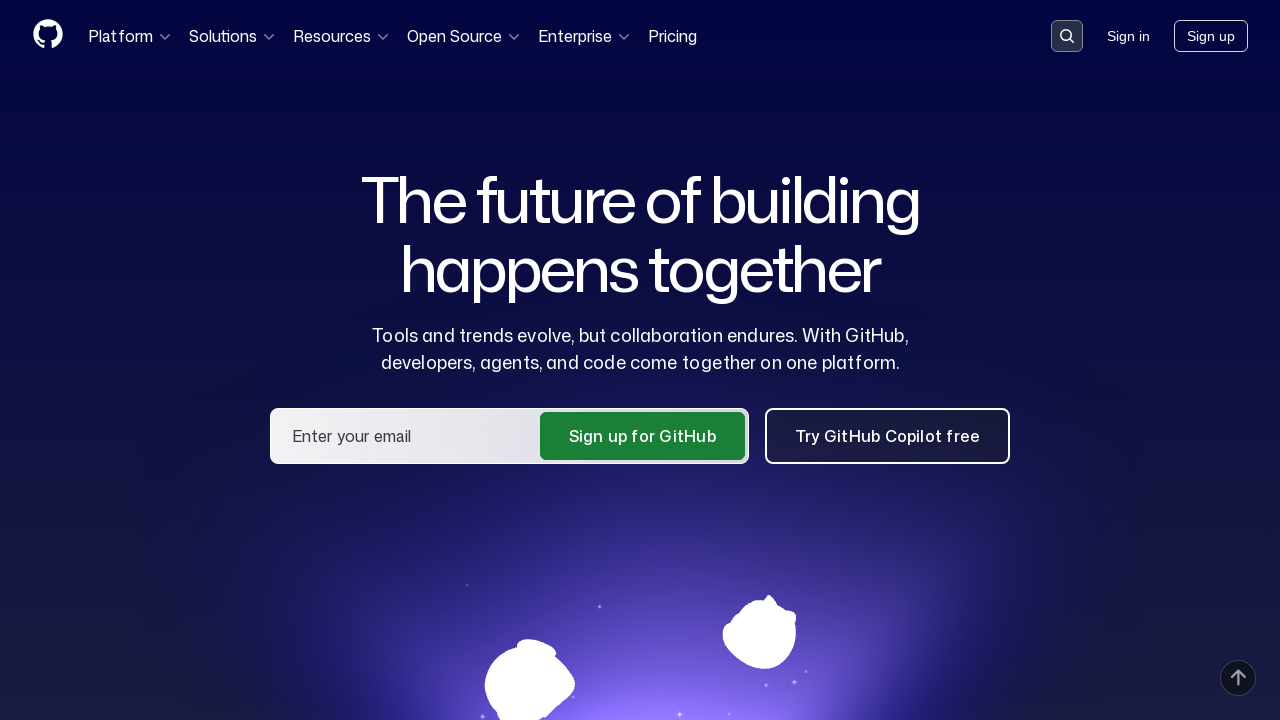

Clicked search button to open search dialog at (1067, 36) on button >> internal:has-text="Search or jump to..."i
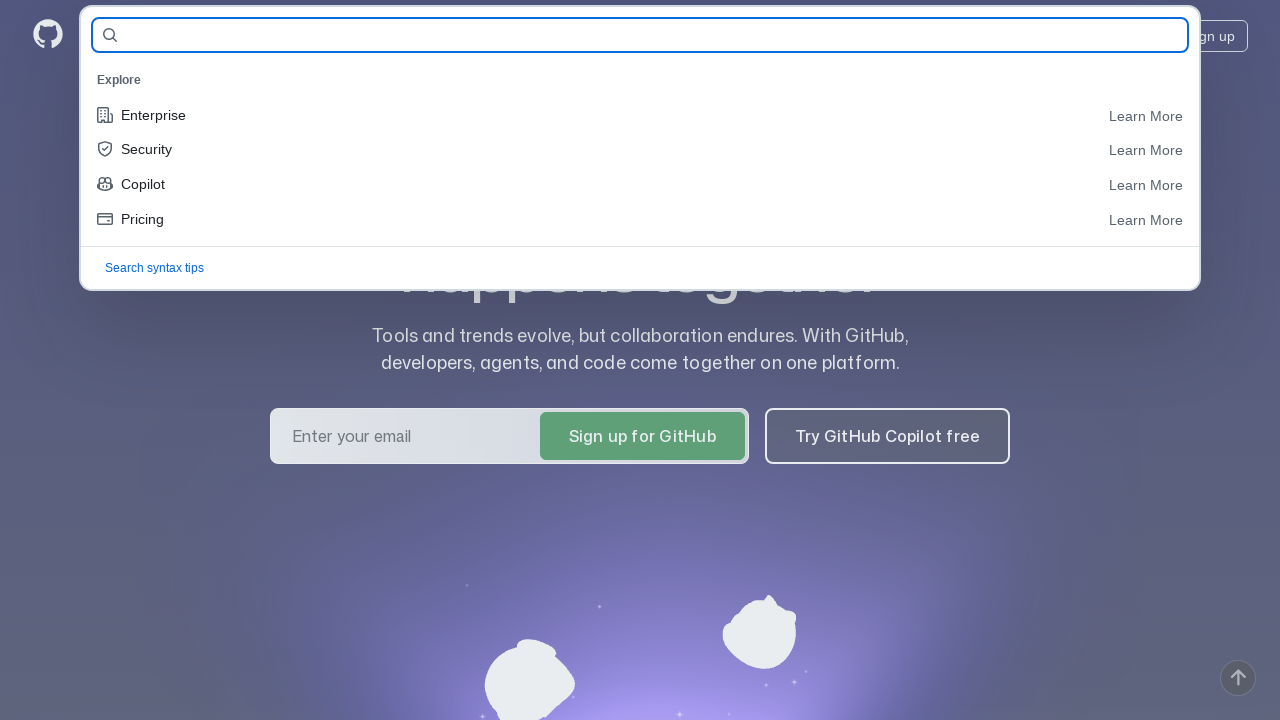

Filled search field with 'Playwright' on internal:role=combobox[name="Search"i]
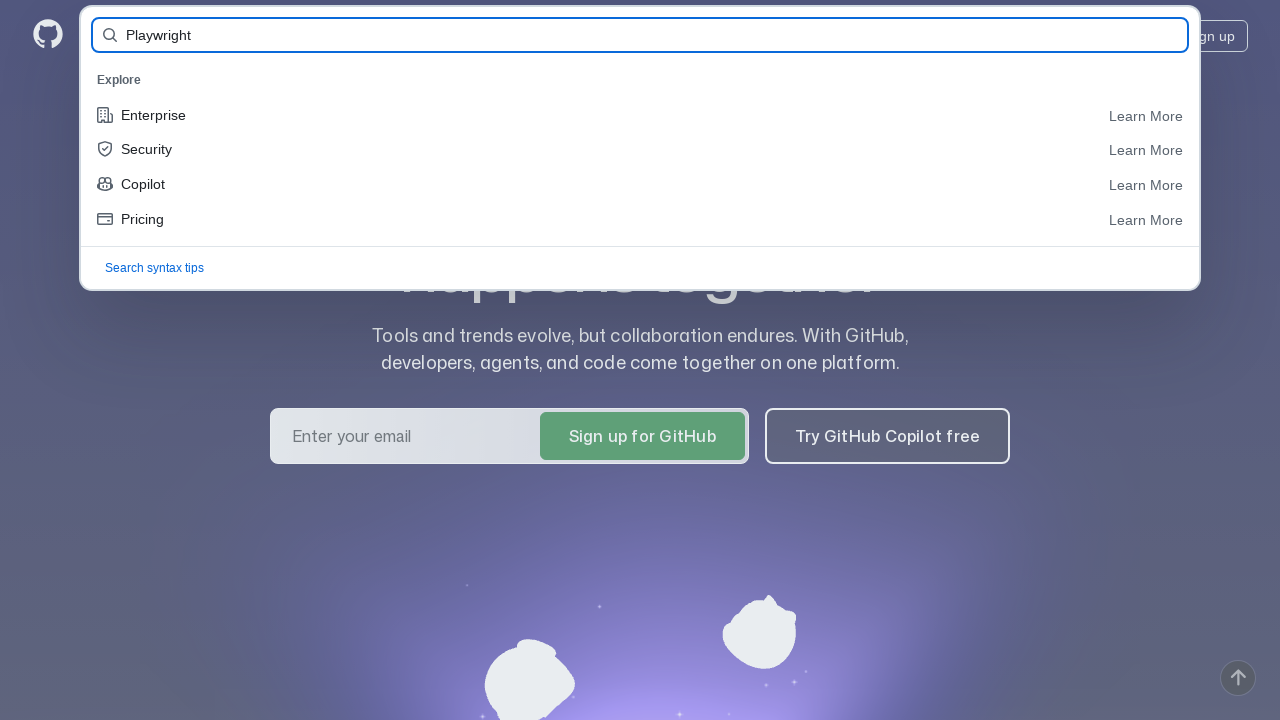

Pressed Enter to submit search for Playwright on internal:role=combobox[name="Search"i]
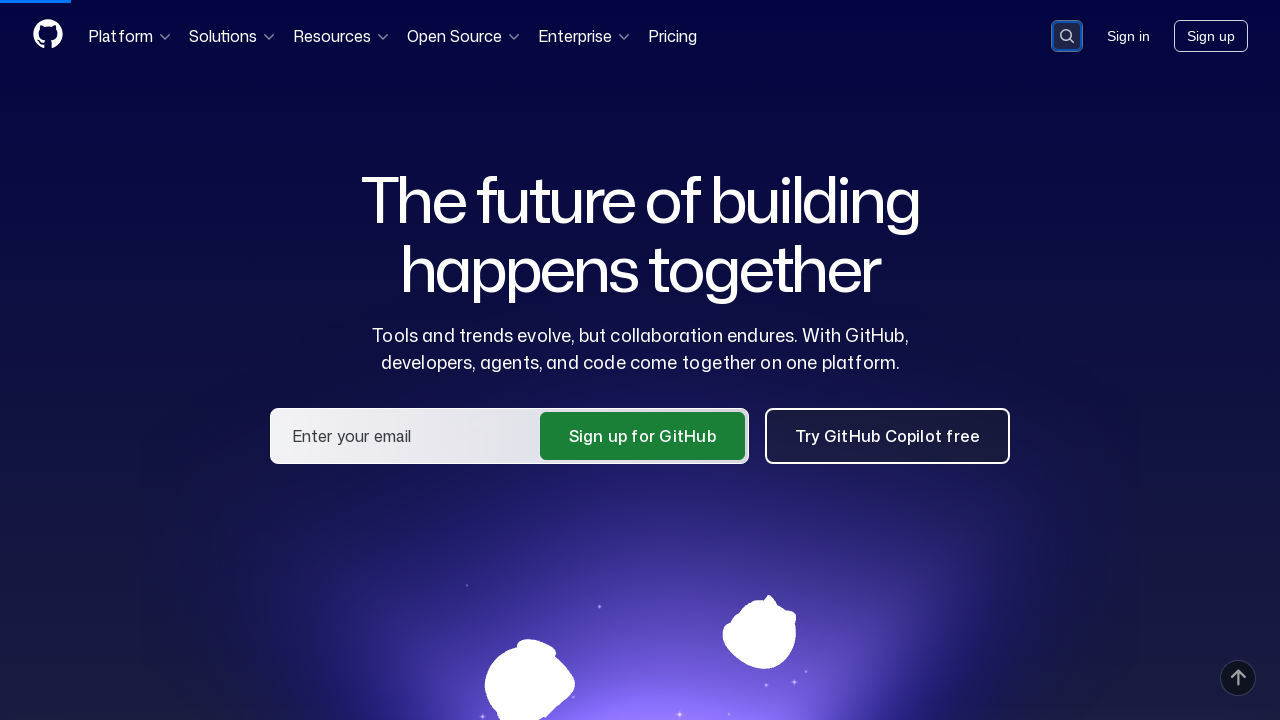

Clicked on microsoft/playwright repository link at (442, 161) on internal:role=link[name="microsoft/playwright"s]
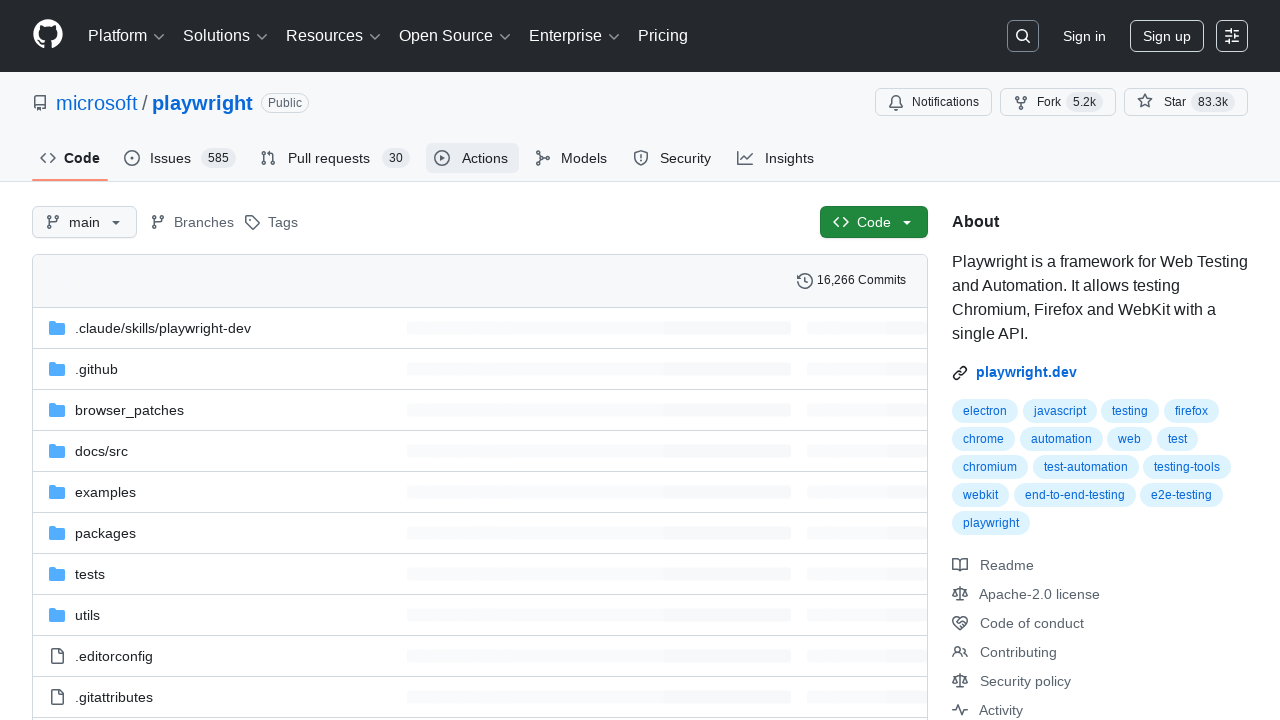

Waited for repository page to fully load (networkidle)
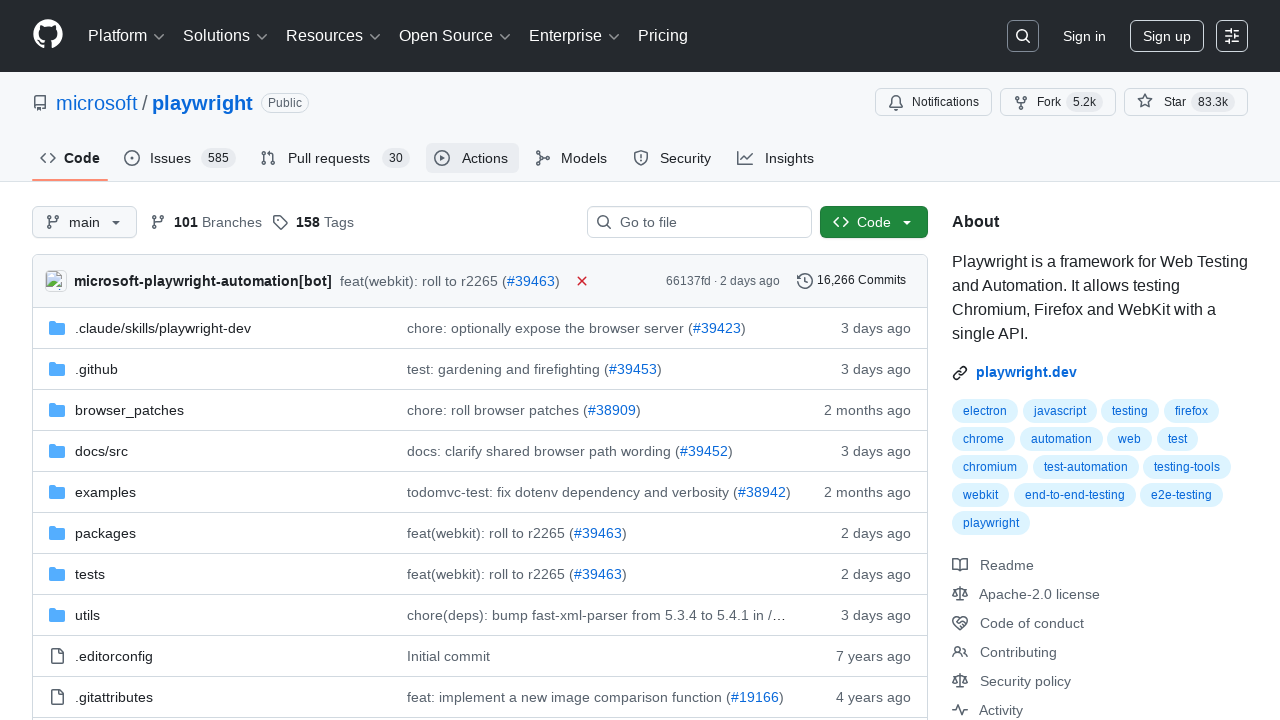

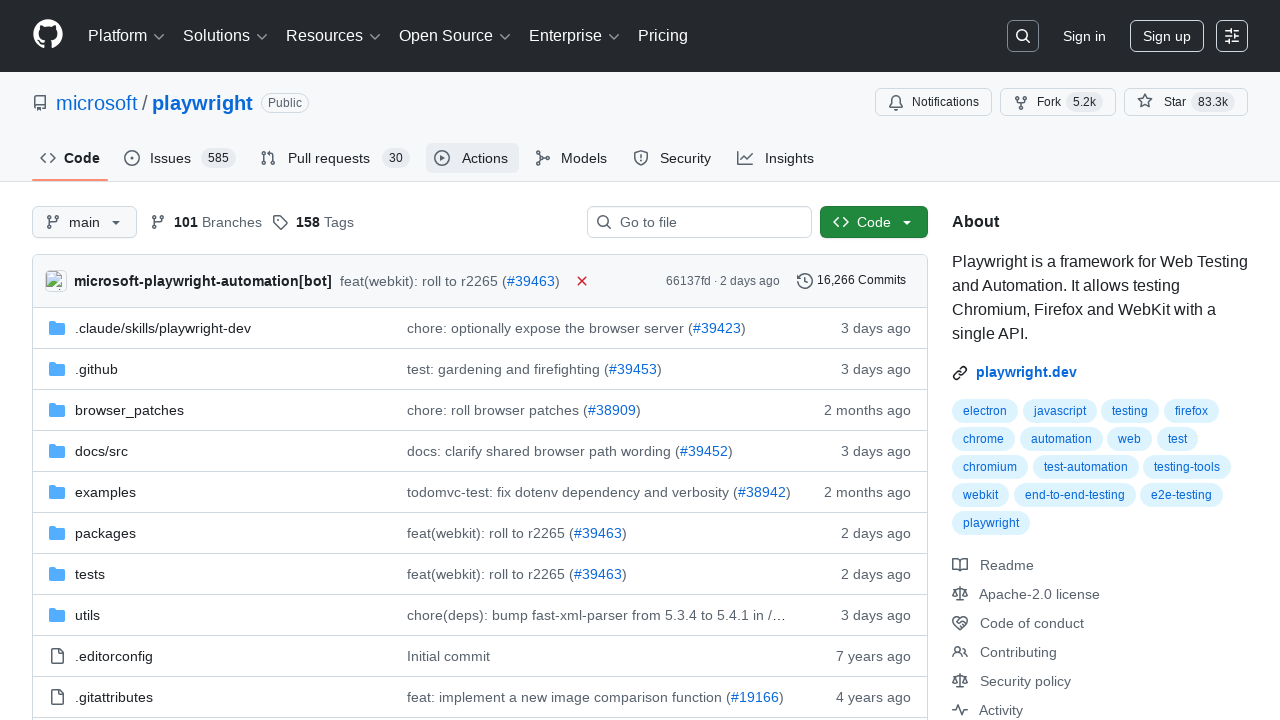